Tests different JavaScript scrolling methods on a webpage by scrolling to various positions

Starting URL: https://www.hyrtutorials.com/

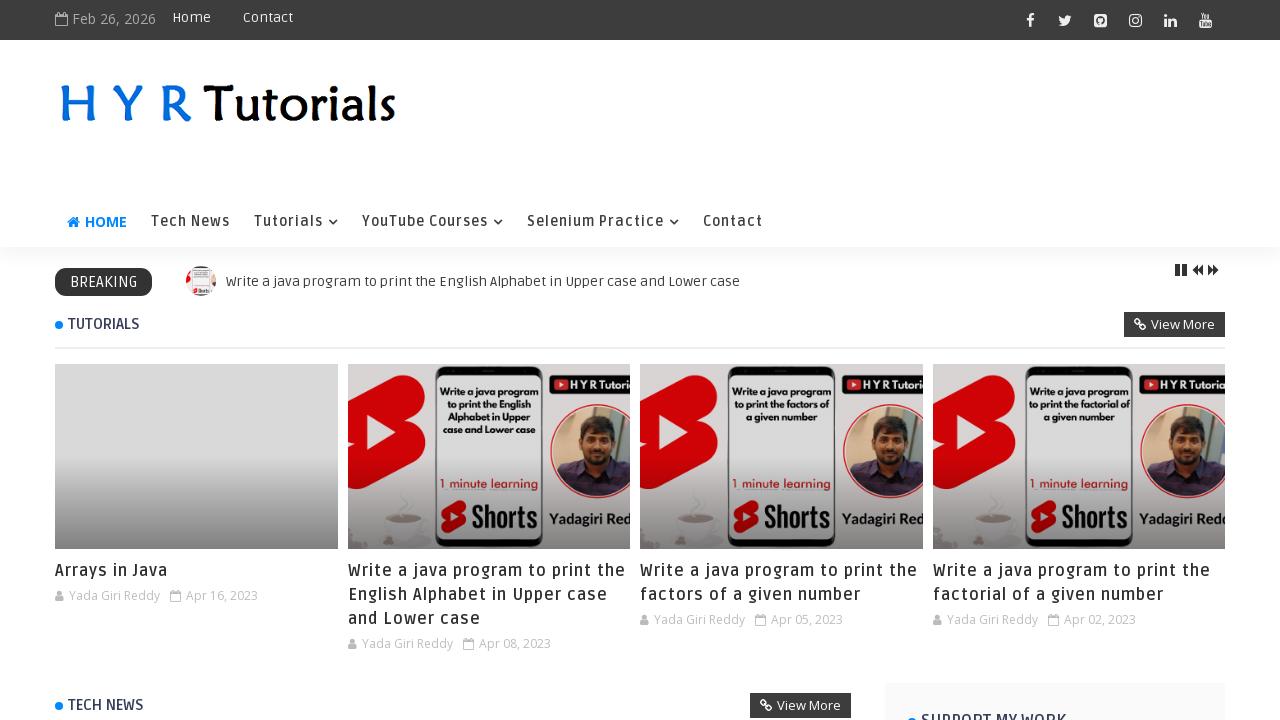

Scrolled down to position 4000px using window.scroll()
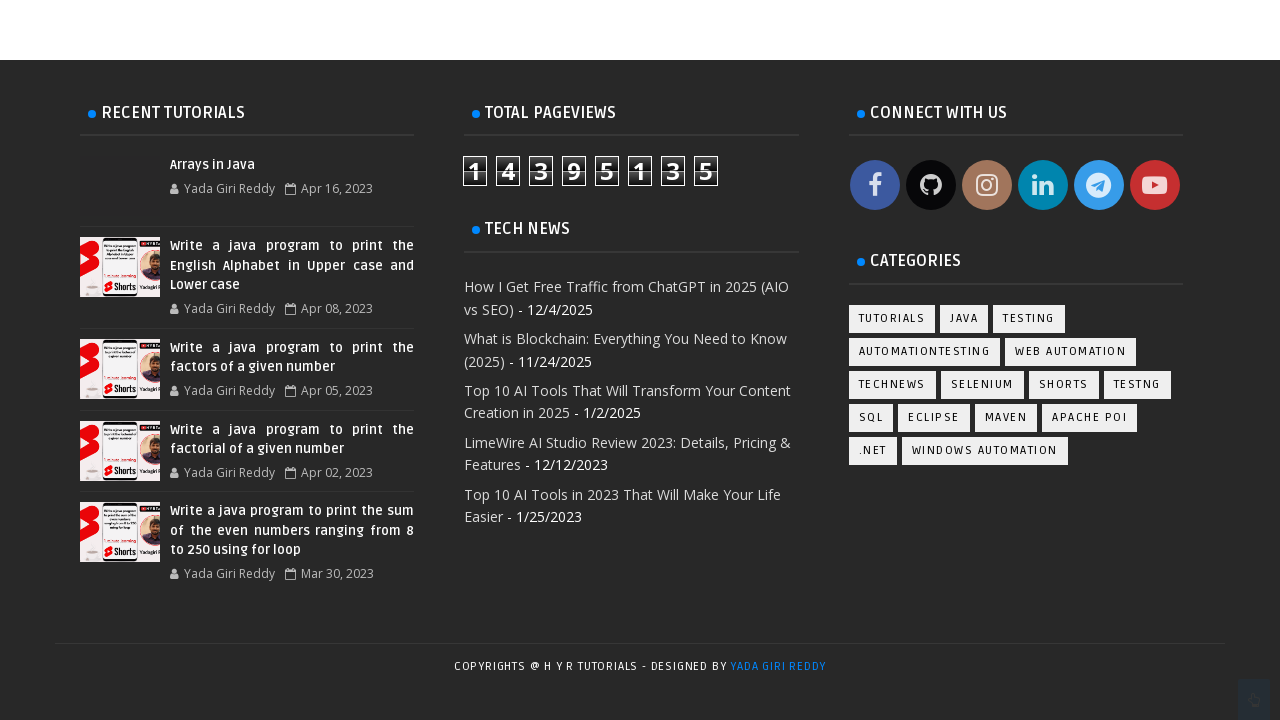

Waited 5 seconds for scroll to complete
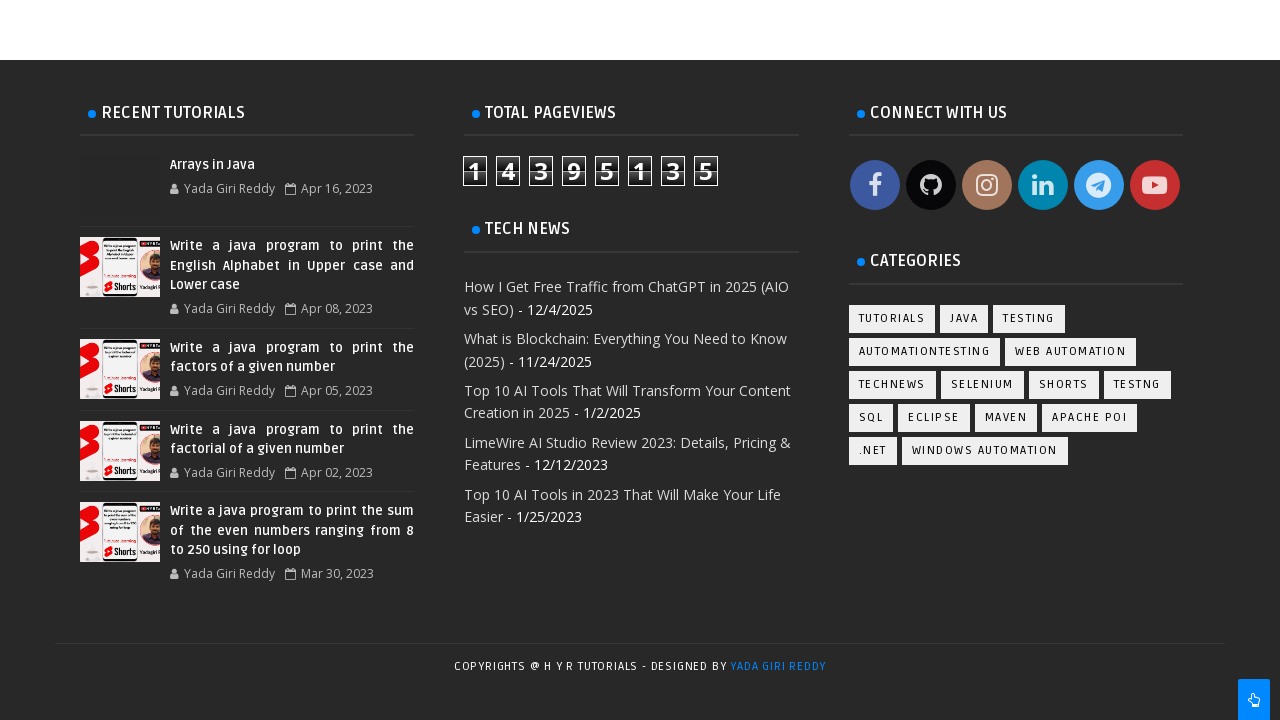

Scrolled to absolute position 2000px using window.scrollTo()
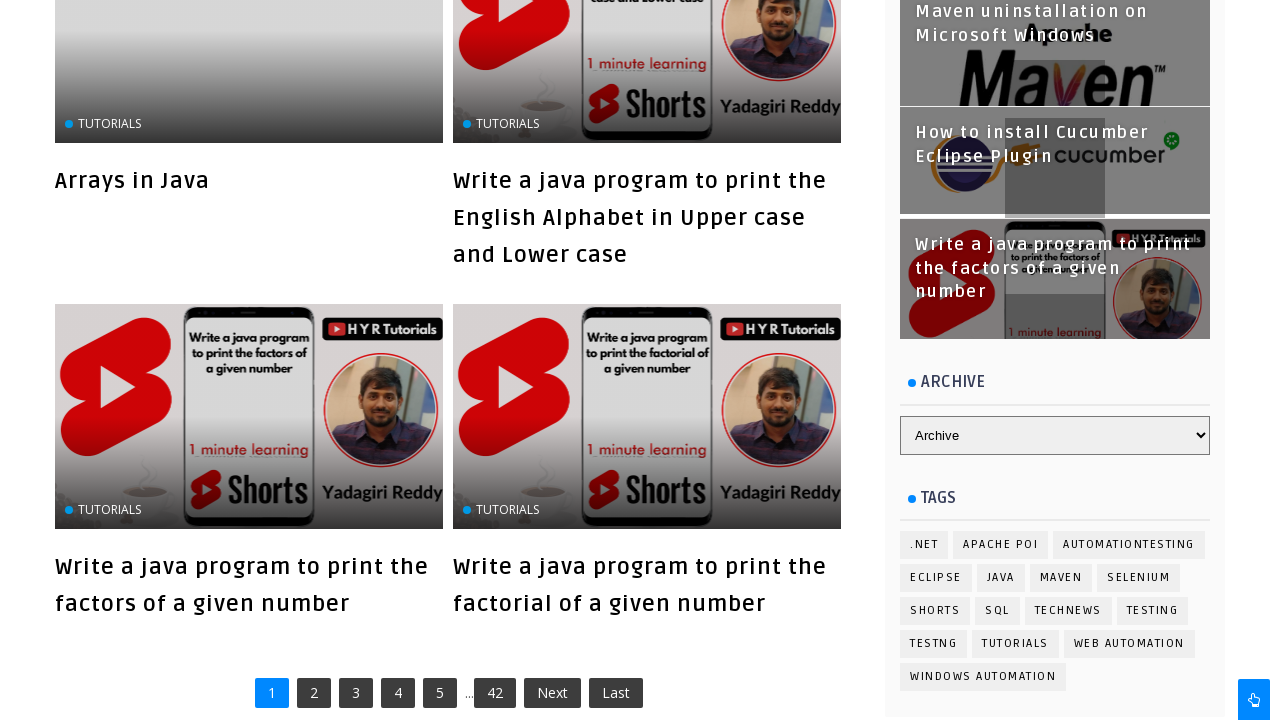

Waited 5 seconds for scroll to complete
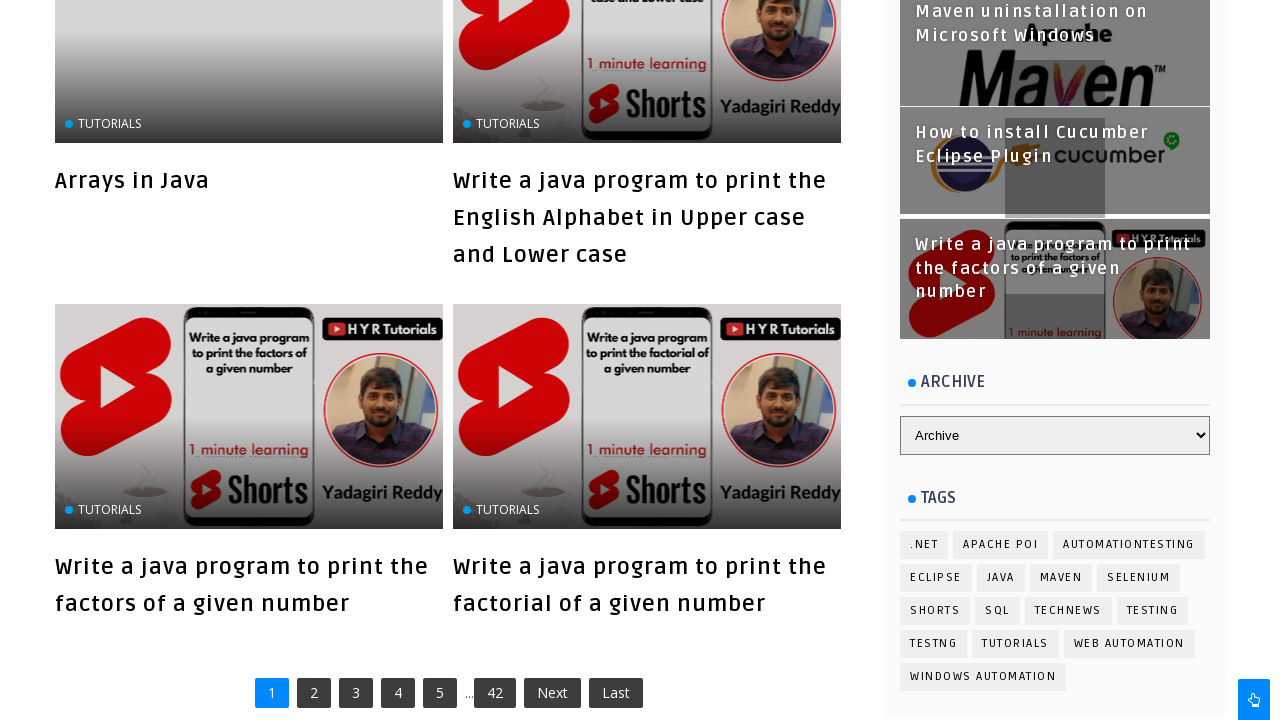

Scrolled down by 1000px from current position using window.scrollBy()
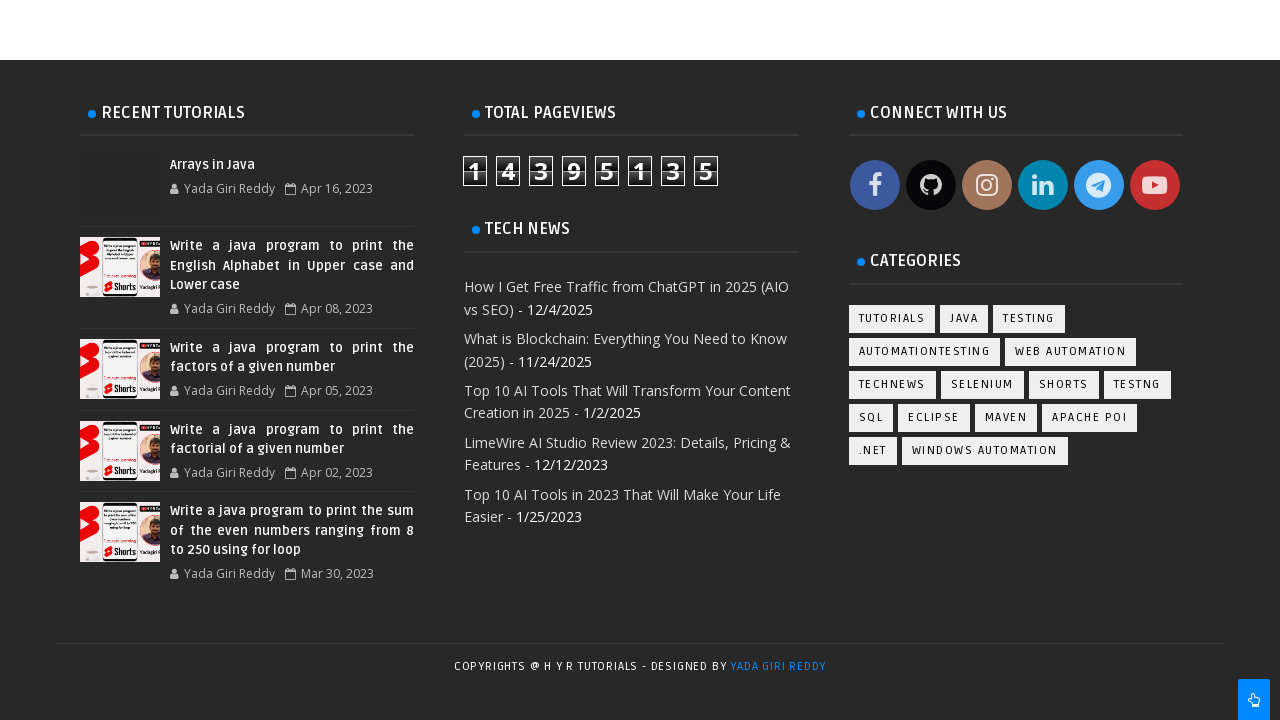

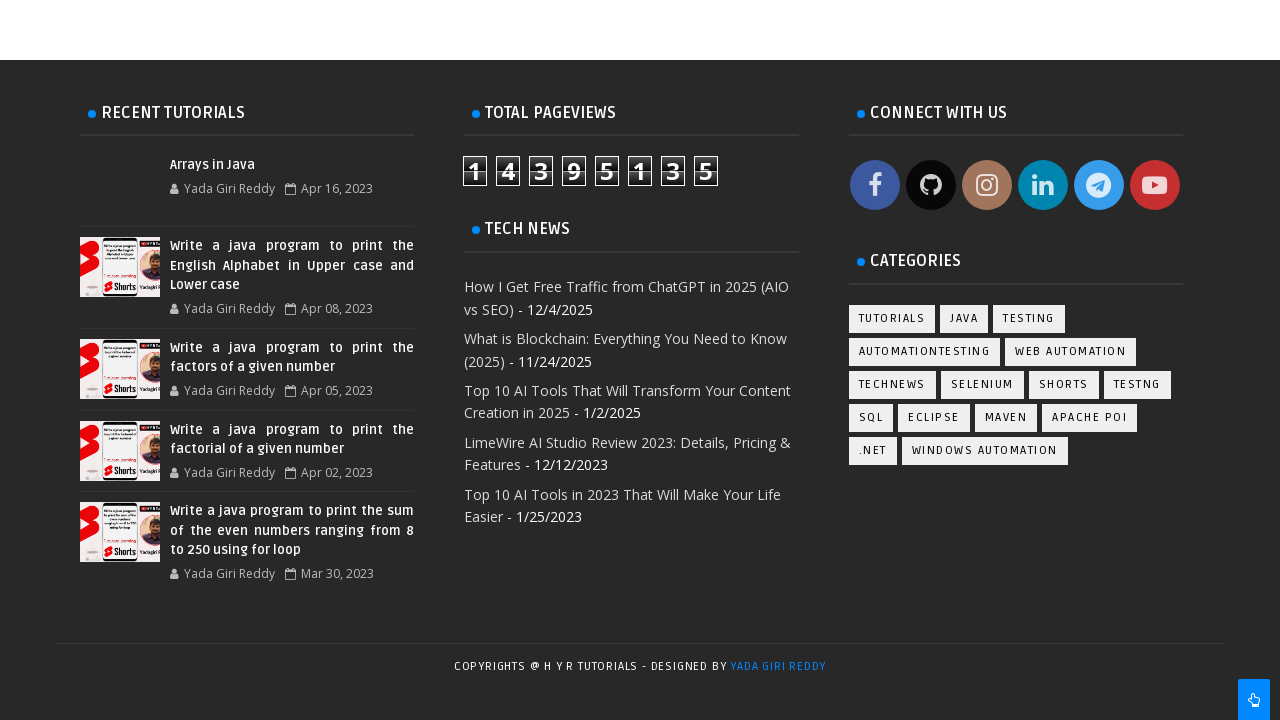